Tests custom radio button and checkbox on a Google Form by selecting "Hà Nội" radio button and "Quảng Ngãi" checkbox, then verifying their selections.

Starting URL: https://docs.google.com/forms/d/e/1FAIpQLSfiypnd69zhuDkjKgqvpID9kwO29UCzeCVrGGtbNPZXQok0jA/viewform

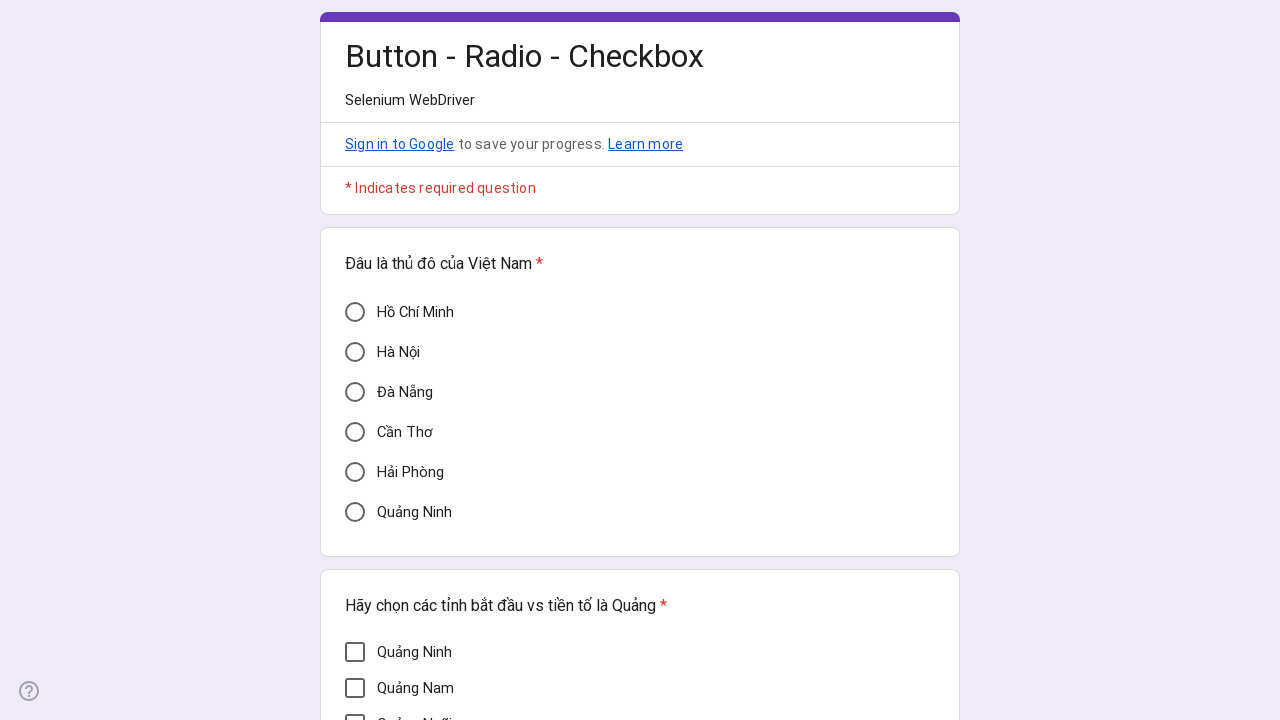

Waited 2 seconds for page to load
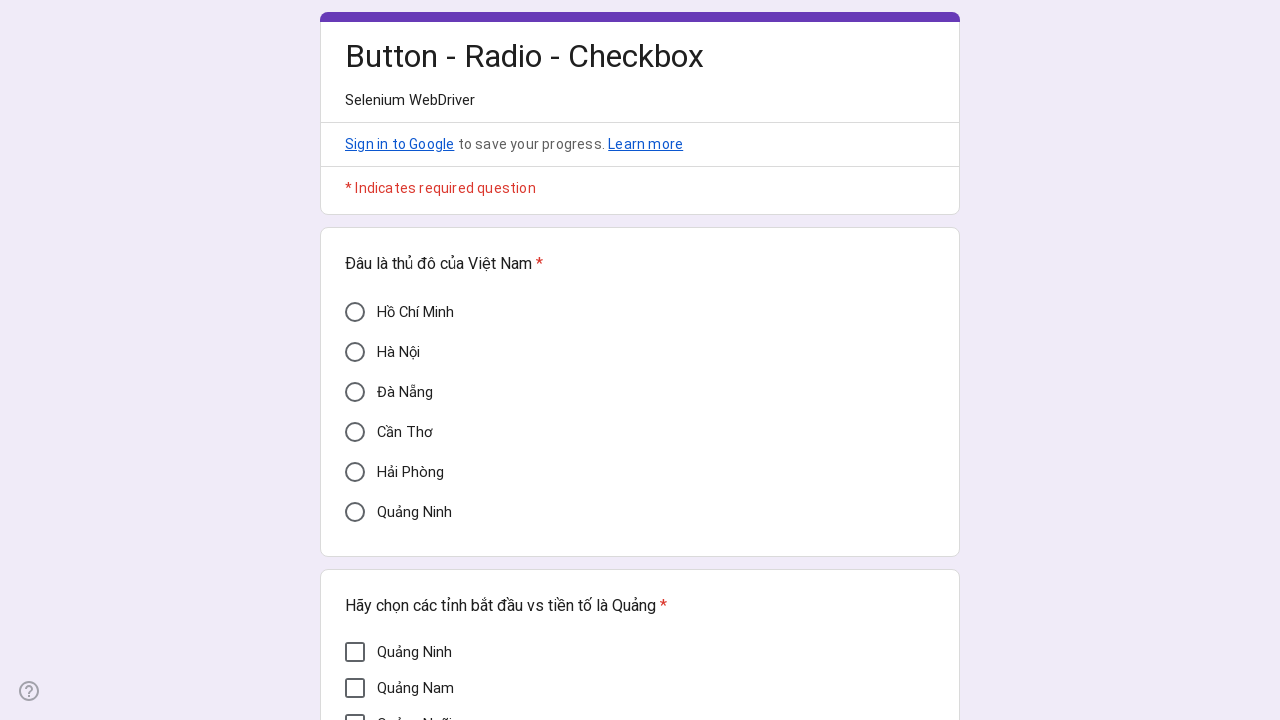

Clicked radio button for 'Hà Nội'
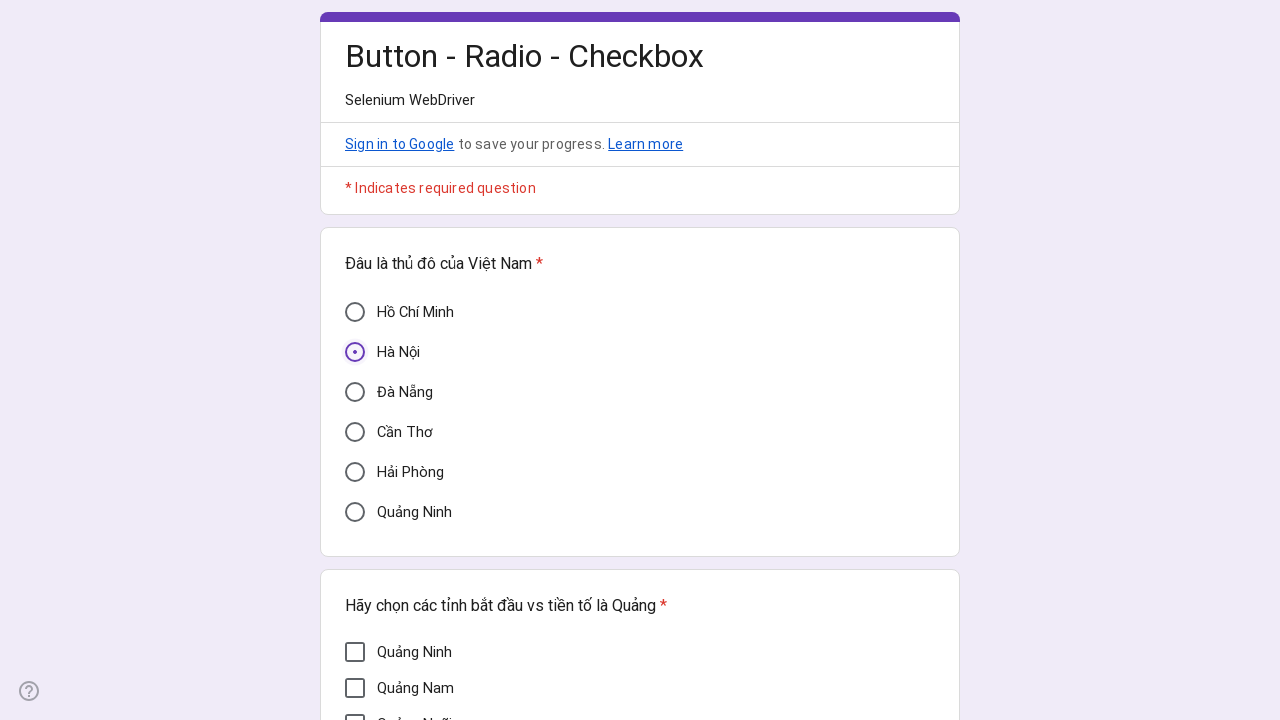

Waited 2 seconds after selecting radio button
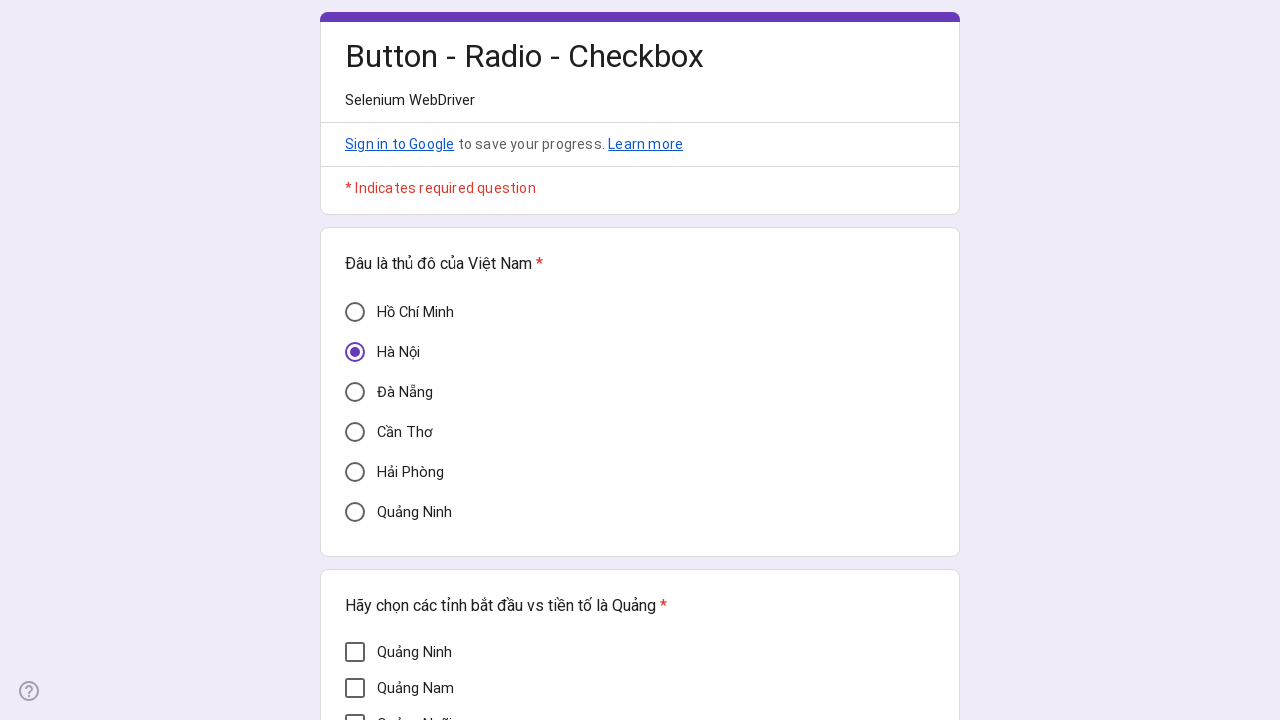

Clicked checkbox for 'Quảng Ngãi'
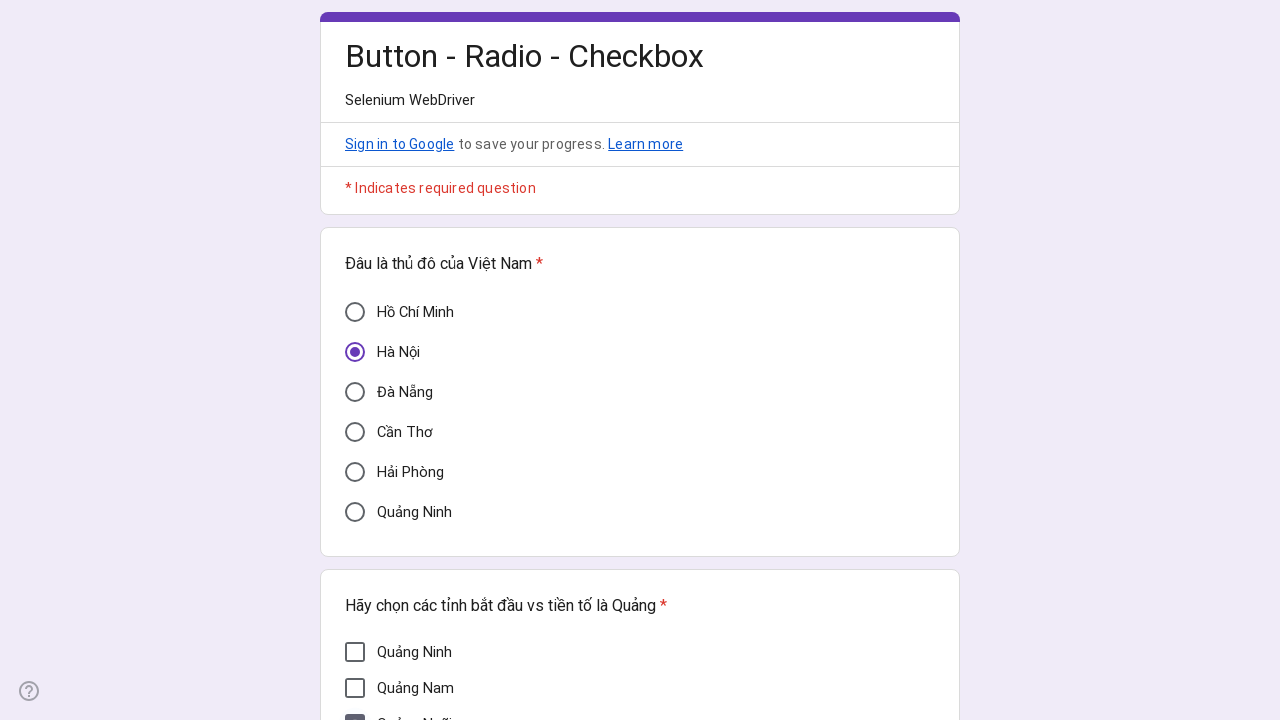

Waited 2 seconds after selecting checkbox
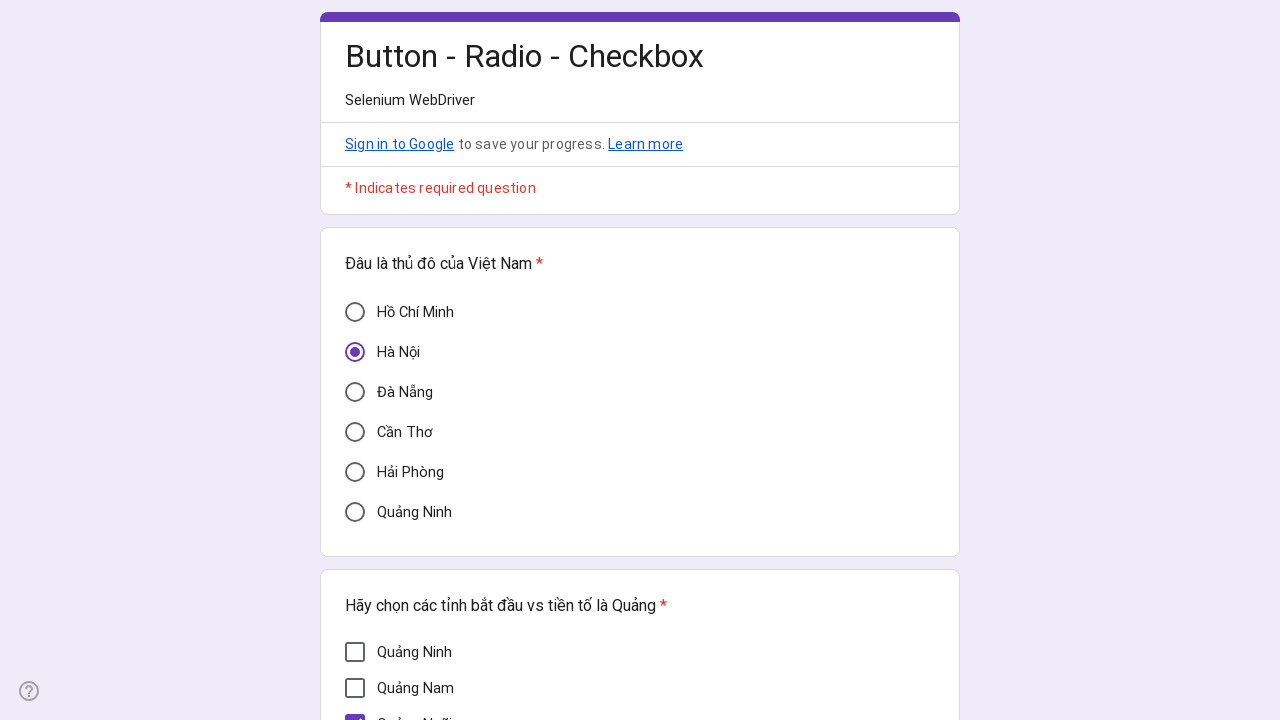

Verified 'Hà Nội' radio button is visible and selected (method 1)
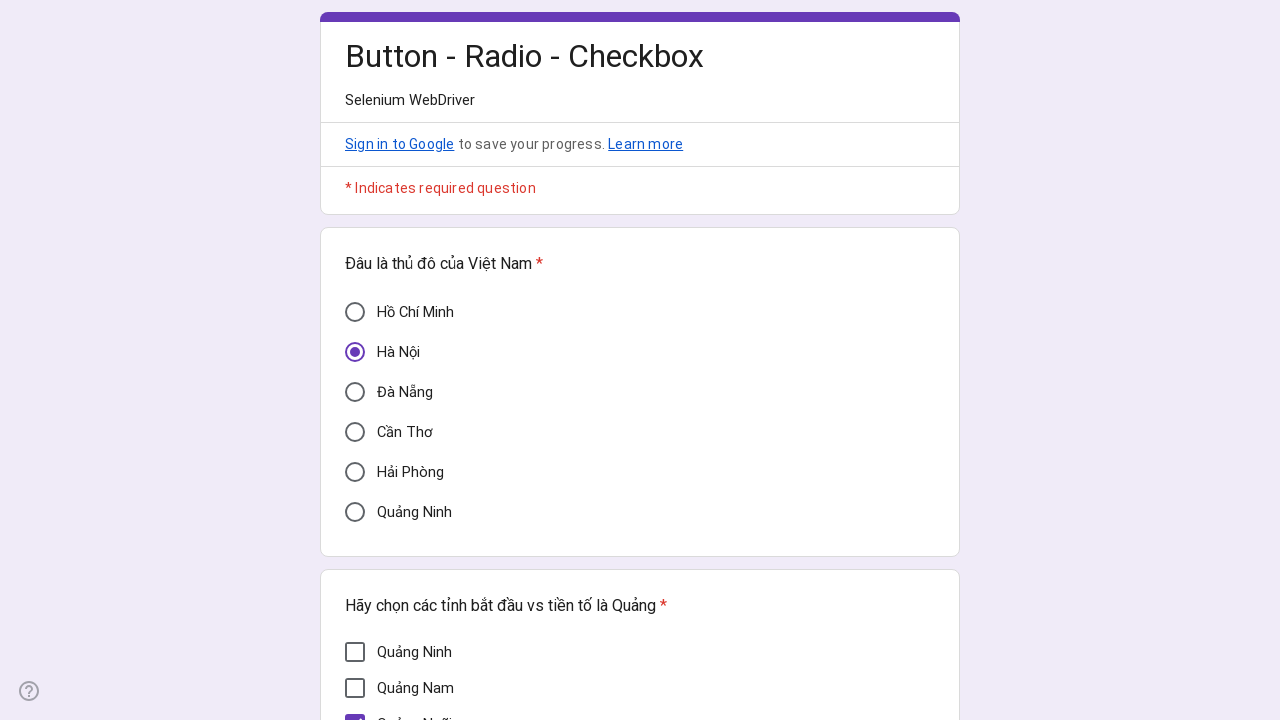

Verified 'Quảng Ngãi' checkbox is visible and selected (method 1)
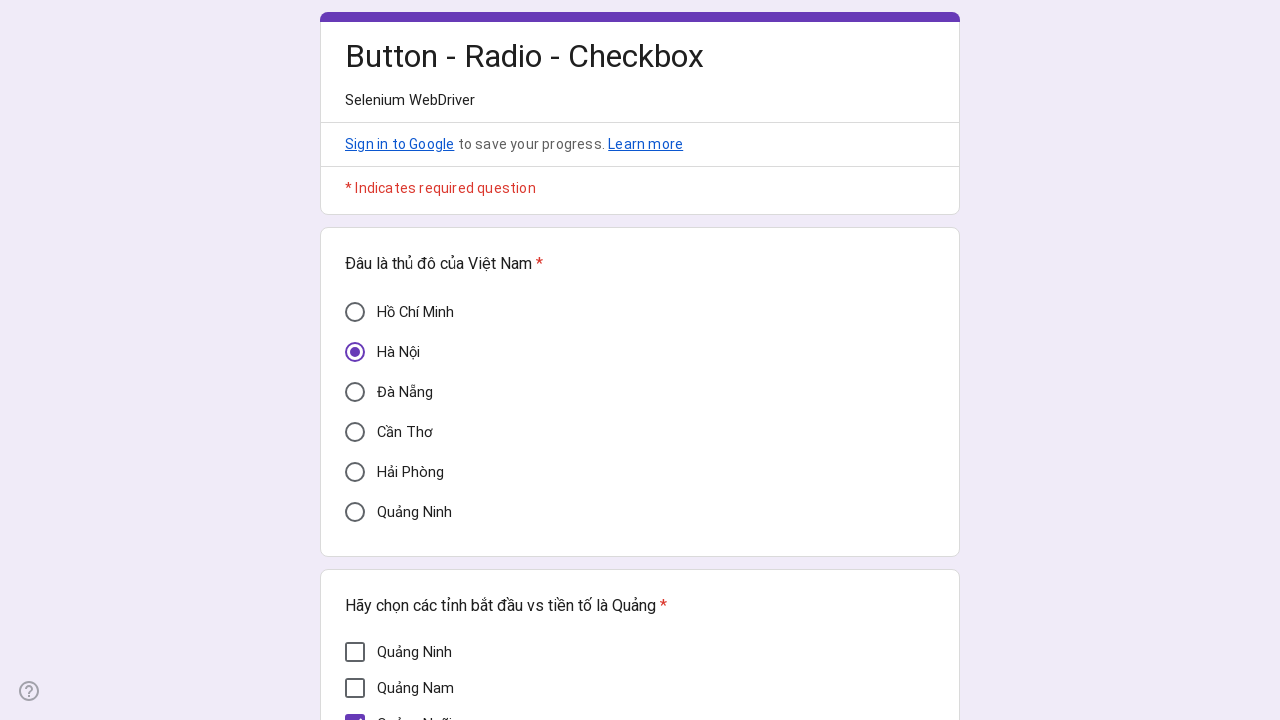

Verified 'Hà Nội' radio button has aria-checked='true' (method 2)
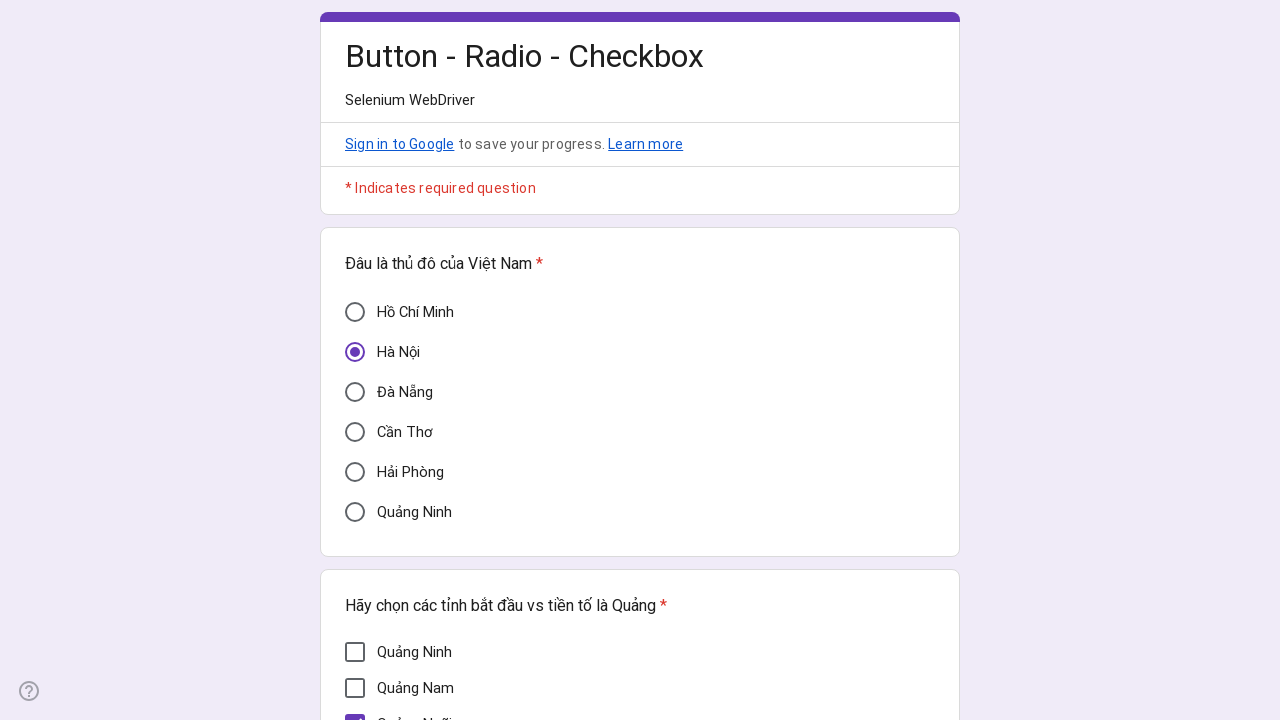

Verified 'Quảng Ngãi' checkbox has aria-checked='true' (method 2)
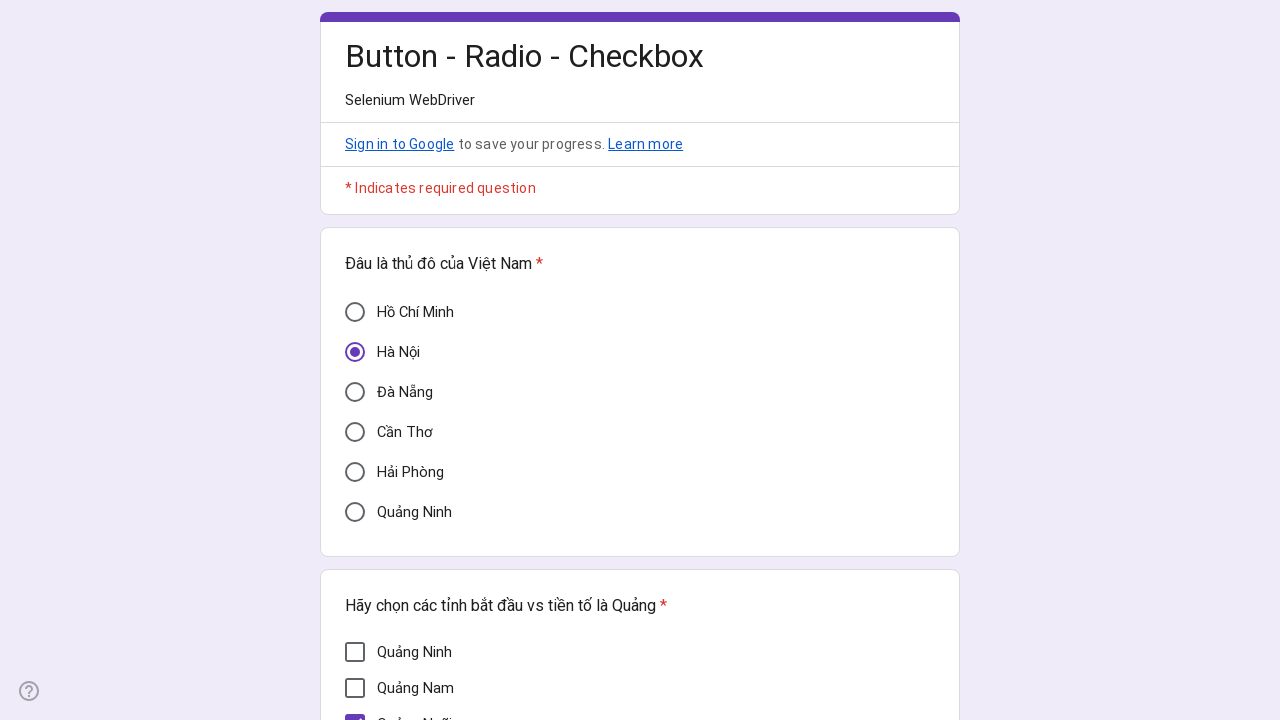

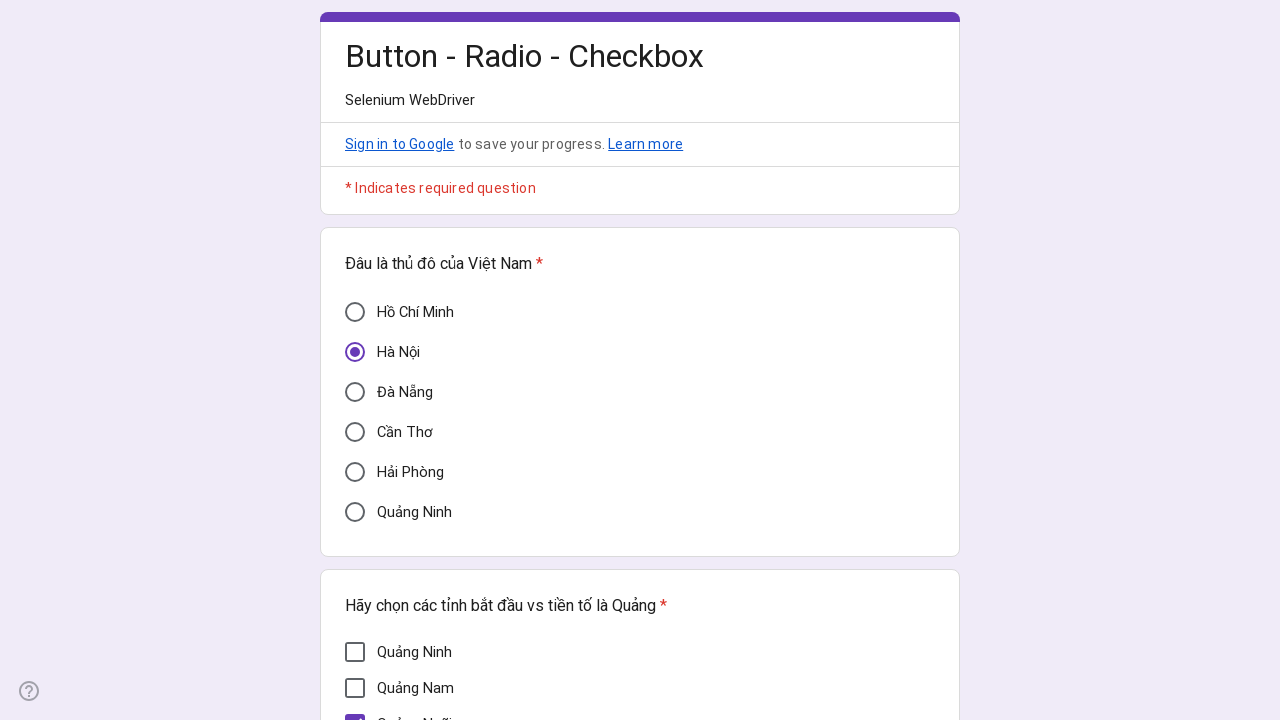